Navigates to the Monitors category, clicks on ASUS Full HD product, and verifies the product name is displayed correctly on the product detail page.

Starting URL: https://demoblaze.com/

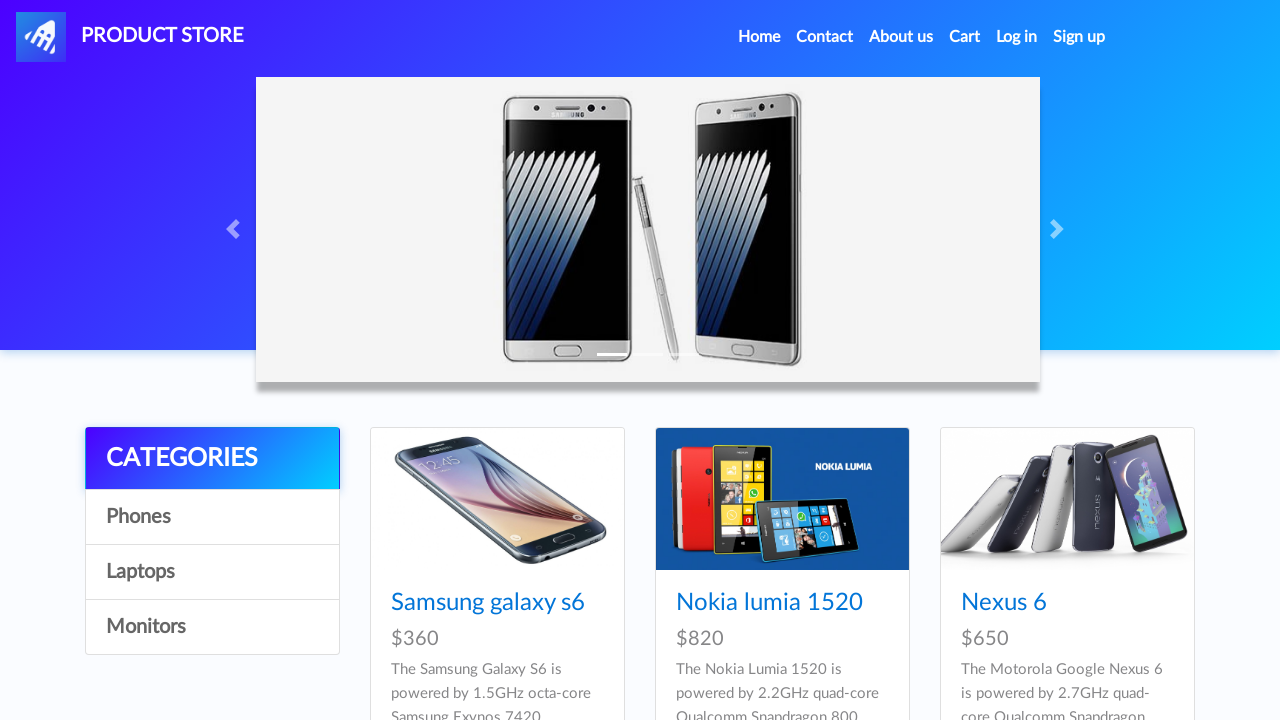

Clicked on Monitors category at (212, 627) on xpath=//*[@id='itemc'][3]
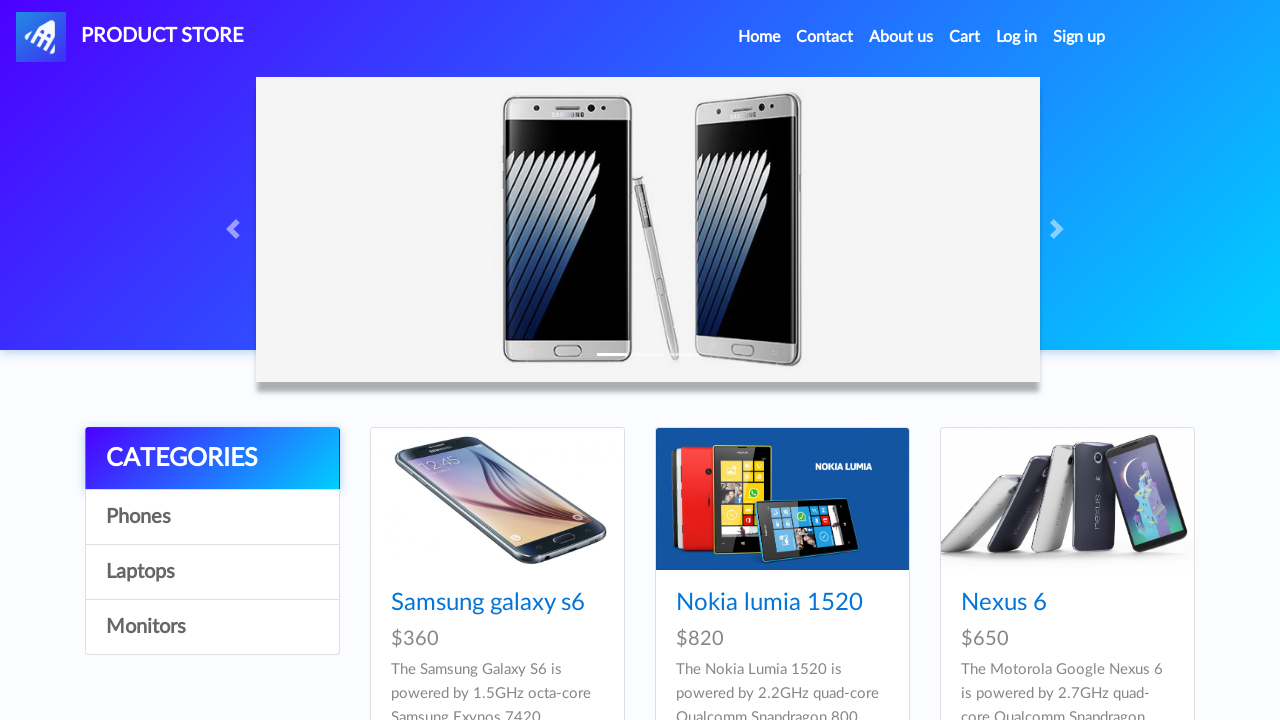

Clicked on ASUS Full HD product at (749, 483) on xpath=//a[contains(., 'ASUS Full HD')]
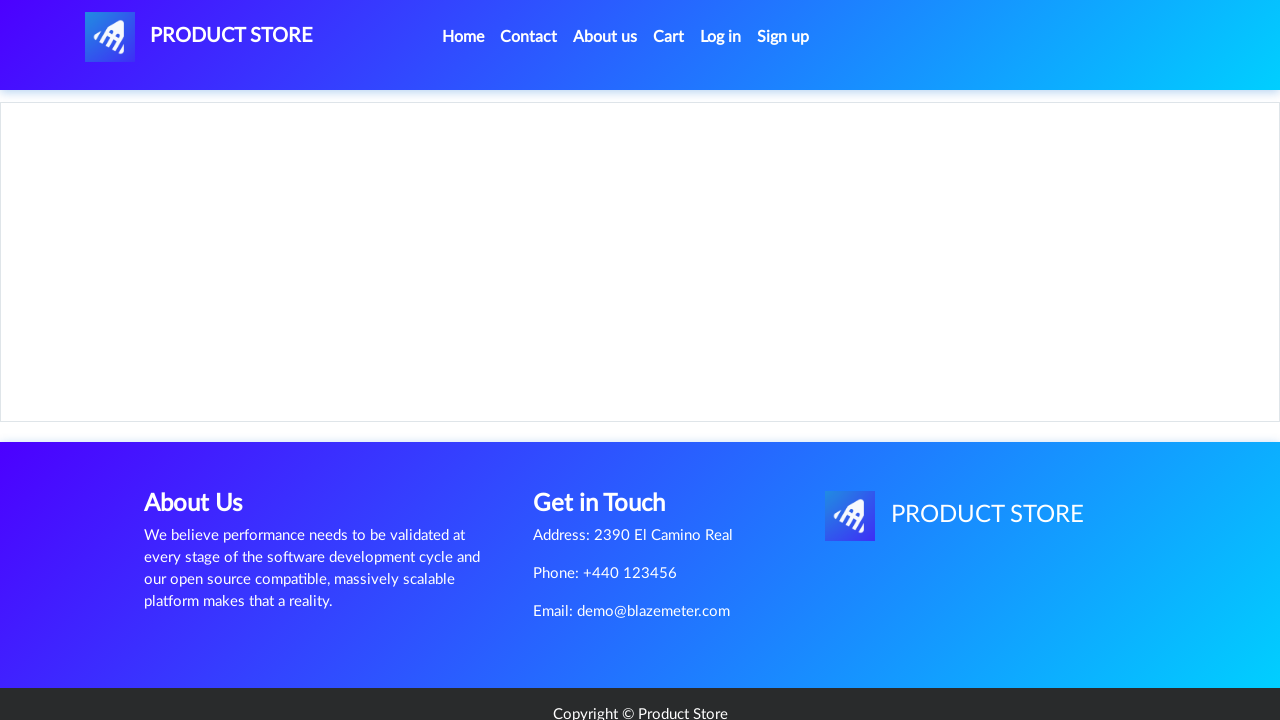

Product detail page loaded with product name visible
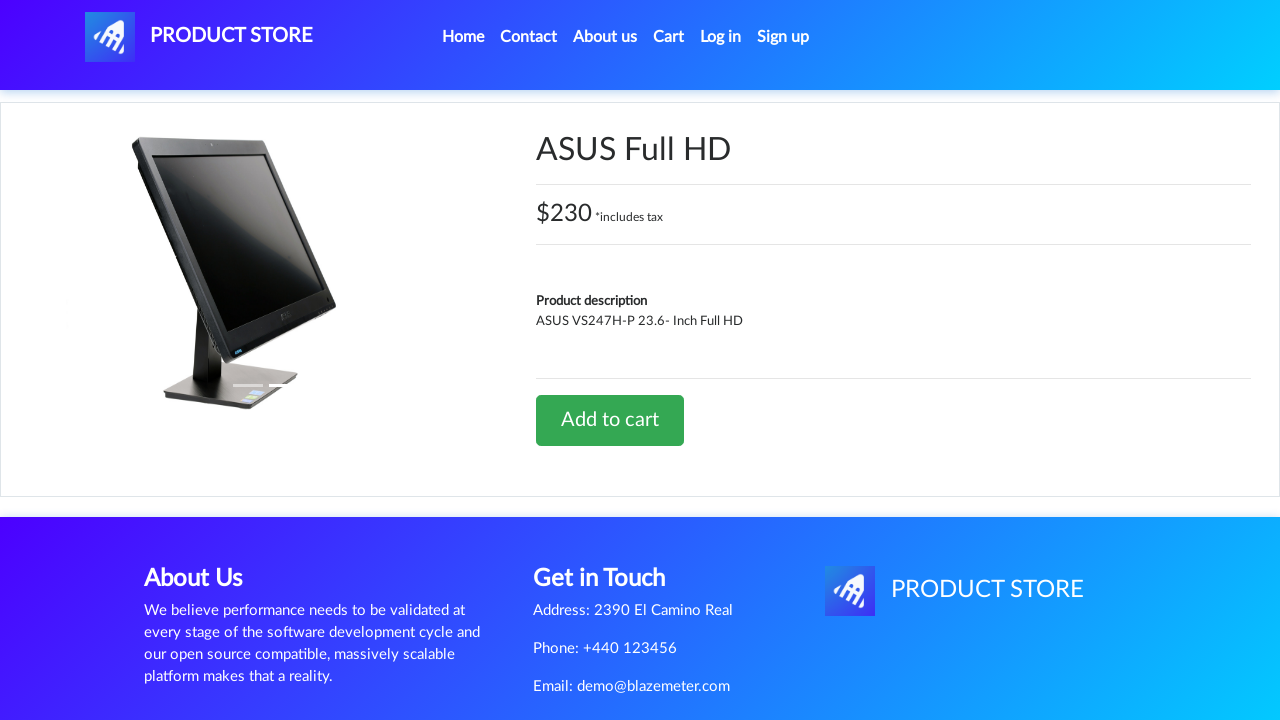

Located product name element
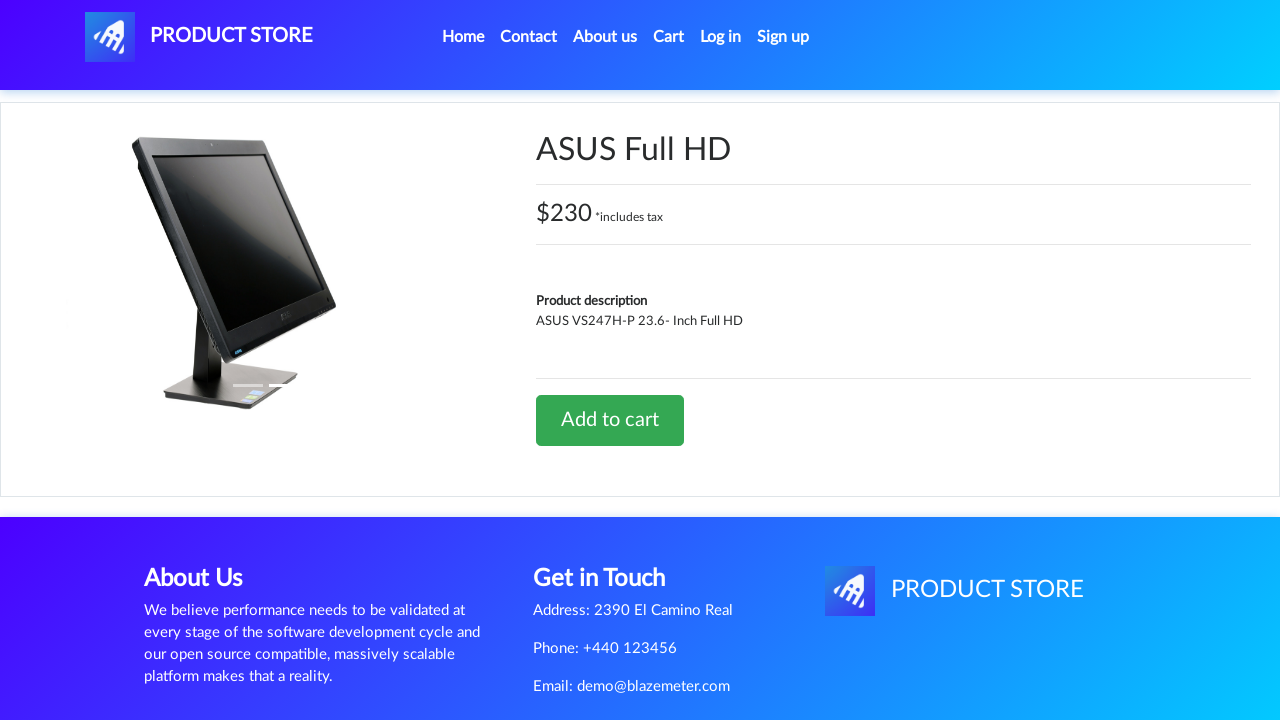

Verified product name is 'ASUS Full HD'
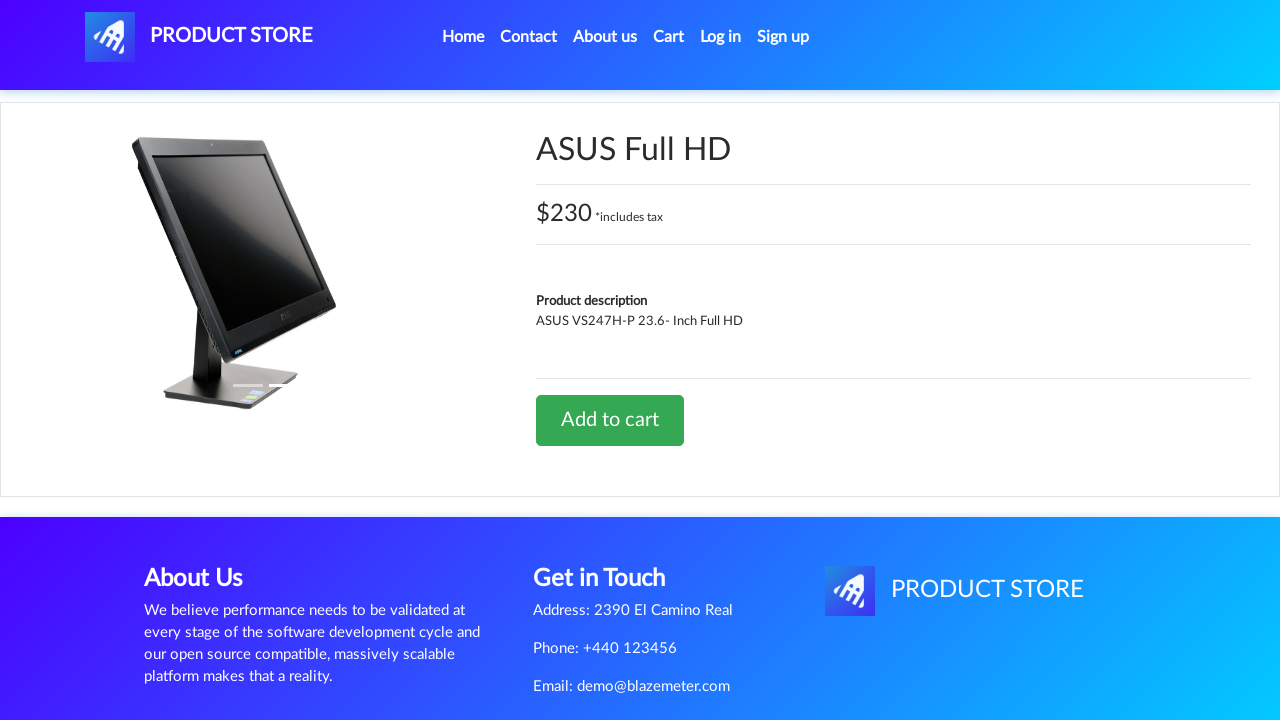

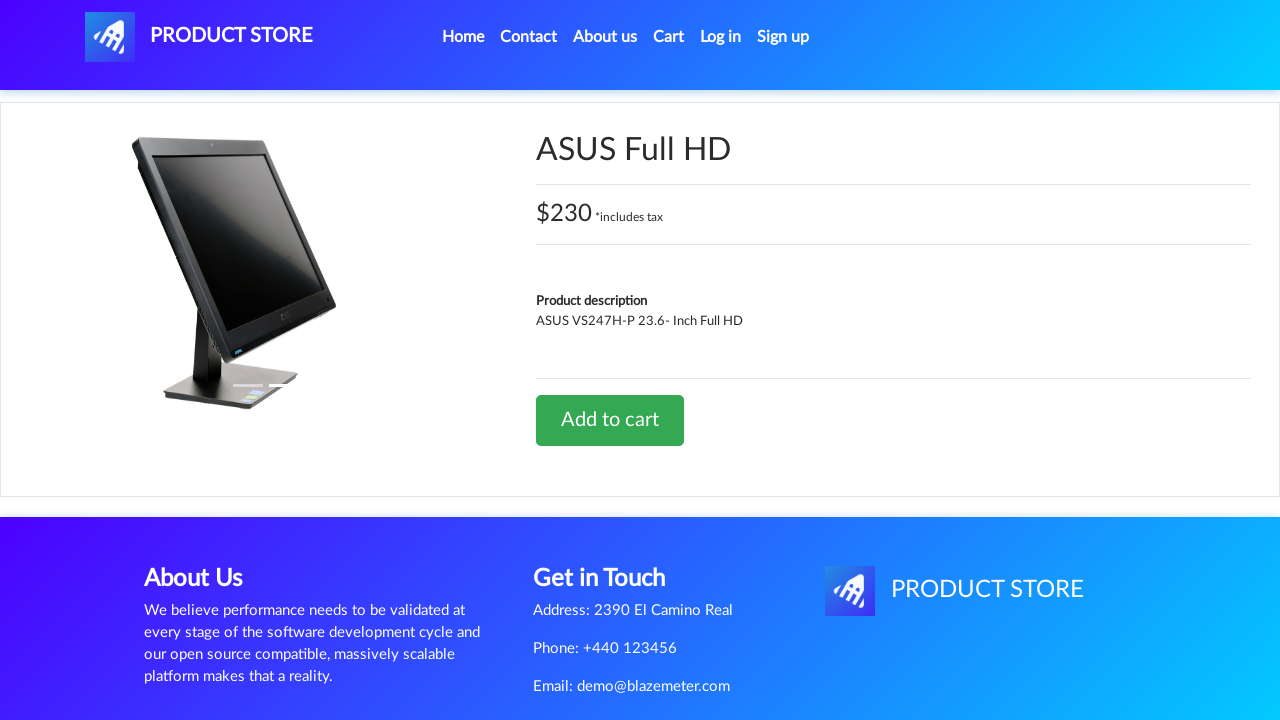